Tests JavaScript alert functionality by clicking a button that triggers an alert and accepting it

Starting URL: http://the-internet.herokuapp.com/javascript_alerts

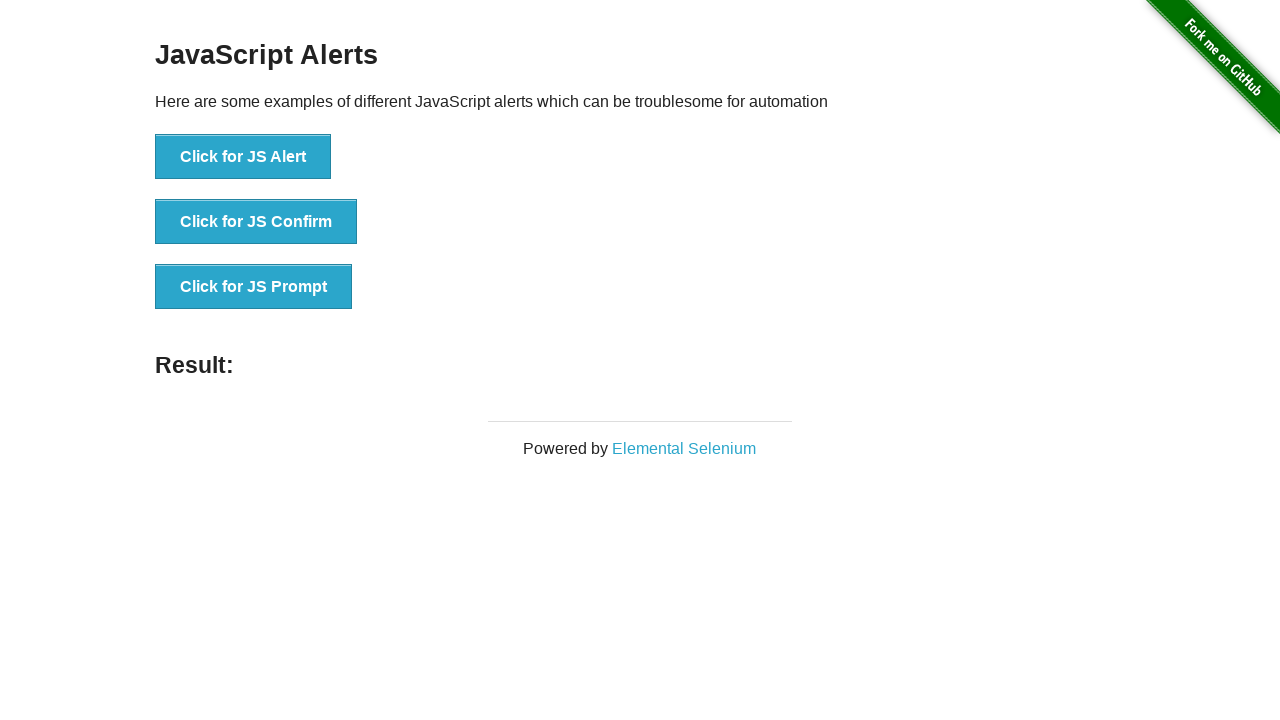

Clicked button to trigger JavaScript alert at (243, 157) on button[onclick='jsAlert()']
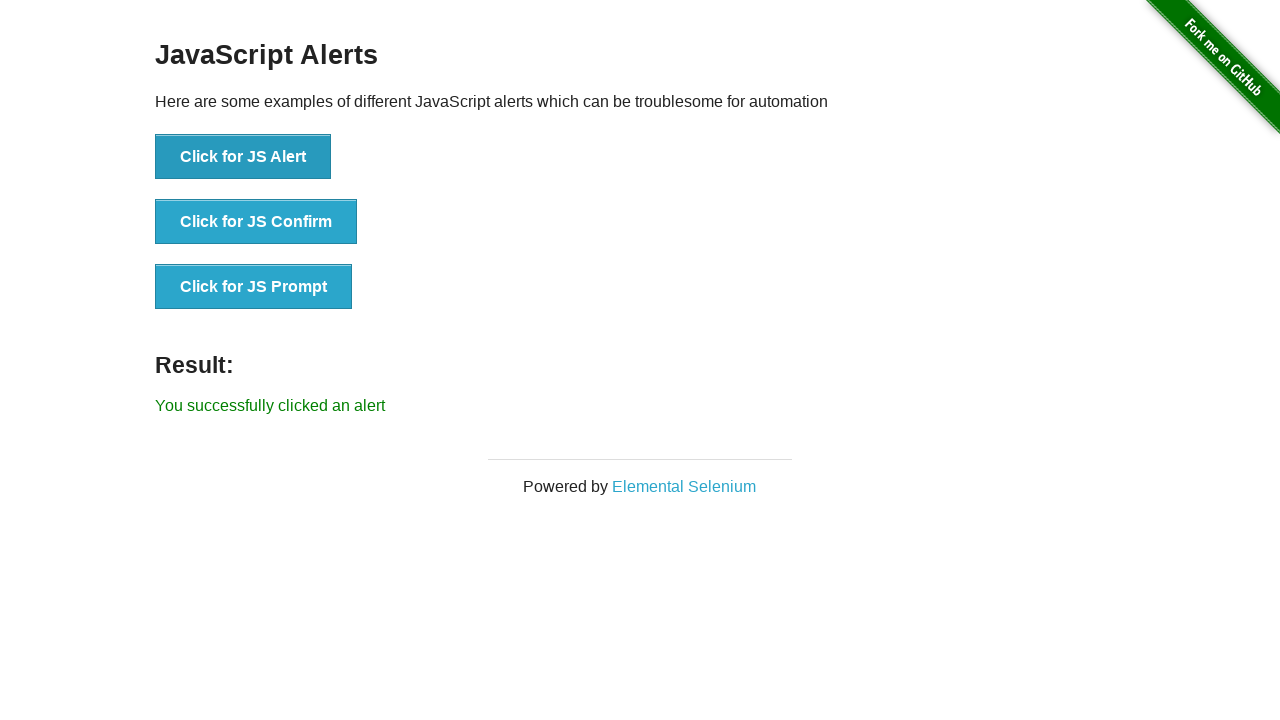

Set up dialog handler to accept alerts
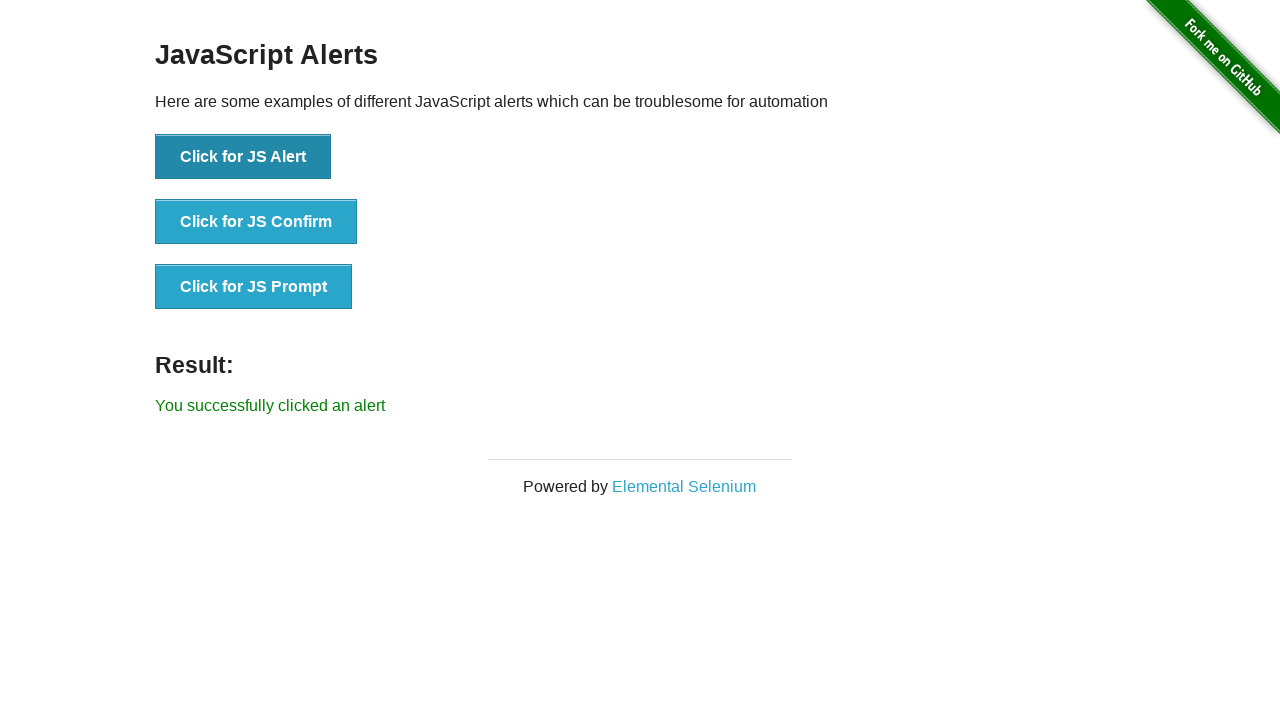

Waited 500ms for alert to be processed
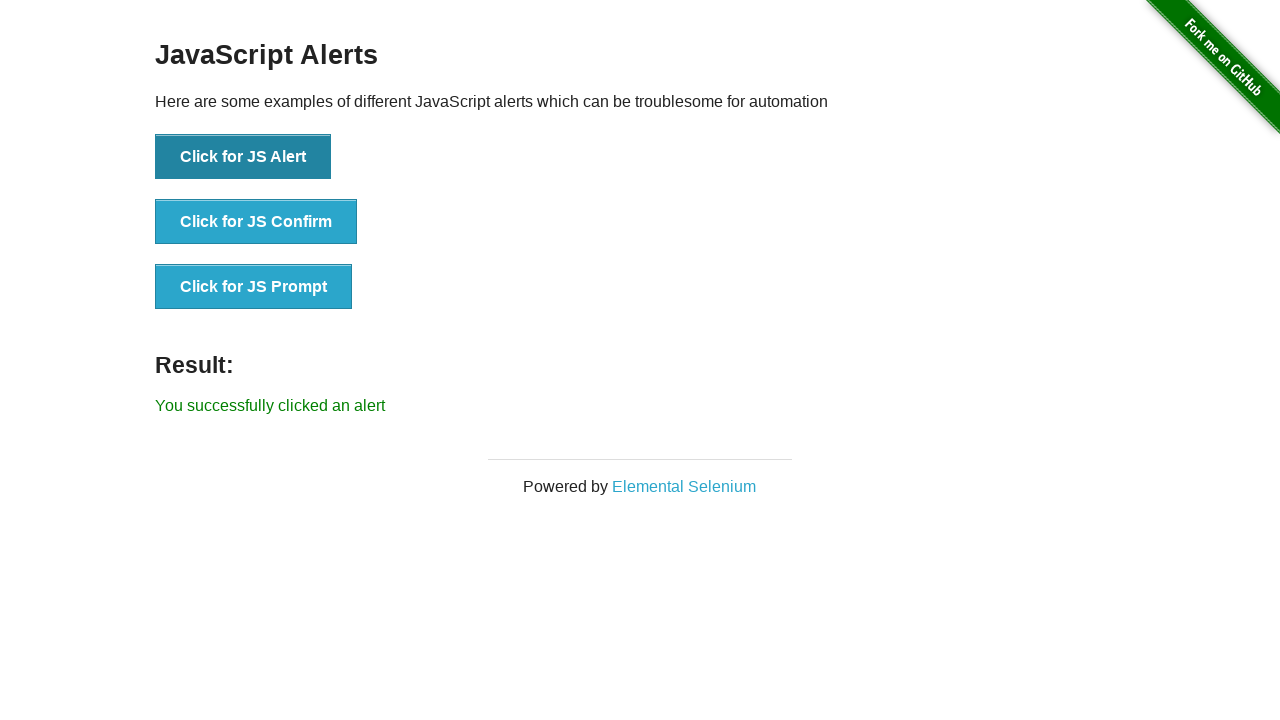

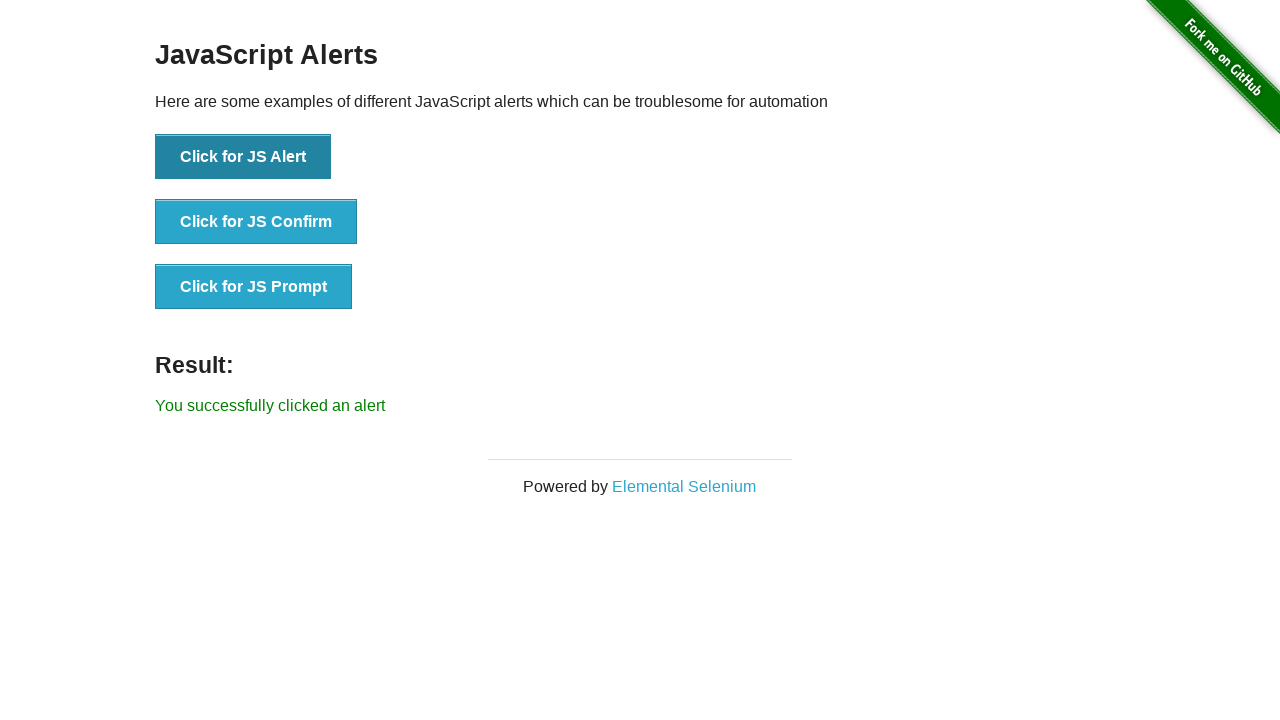